Tests file download functionality by clicking on a file link and verifying the download completes

Starting URL: https://the-internet.herokuapp.com/download

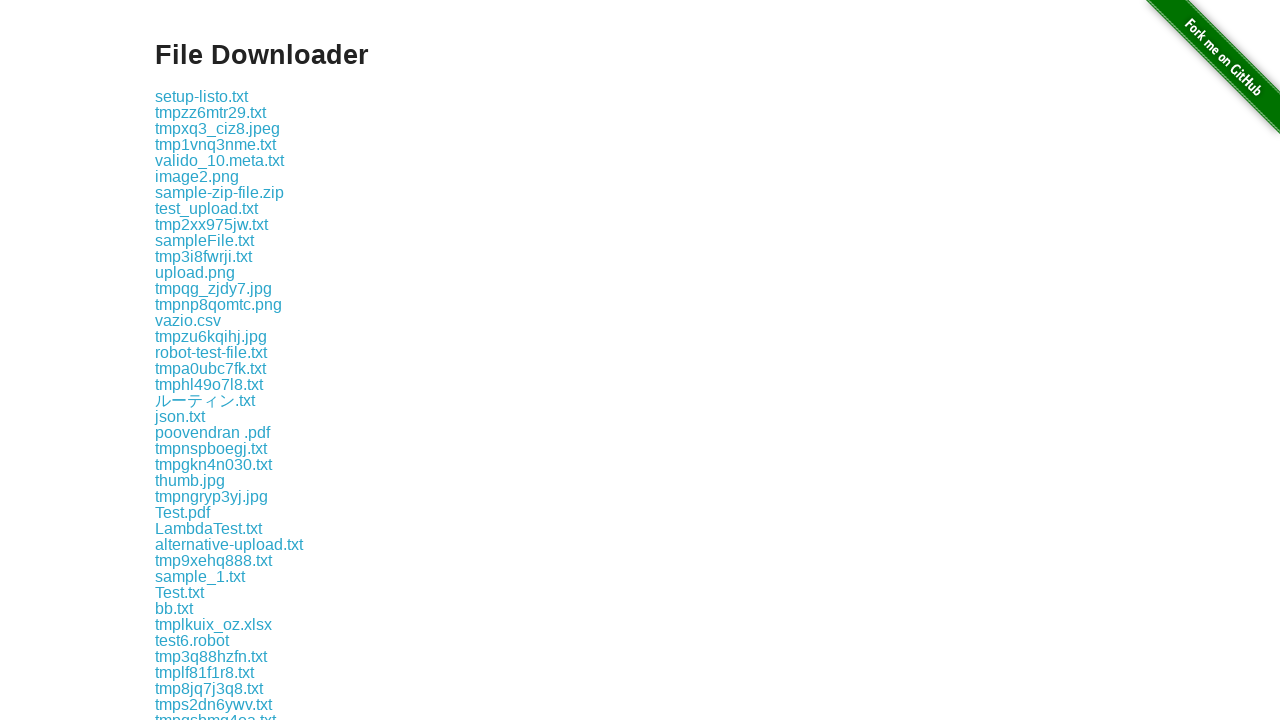

Clicked on logo.png link to initiate download at (219, 360) on a:has-text('logo.png')
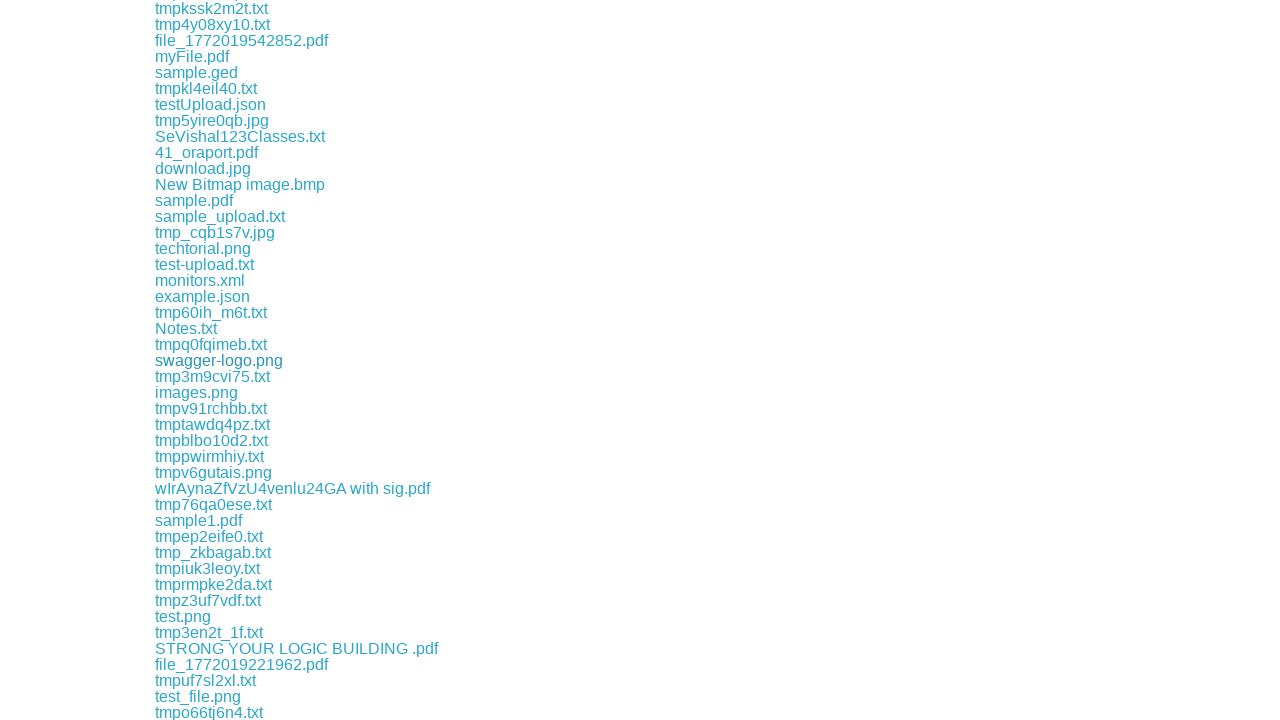

Waited for download to start and complete at (219, 360) on a:has-text('logo.png')
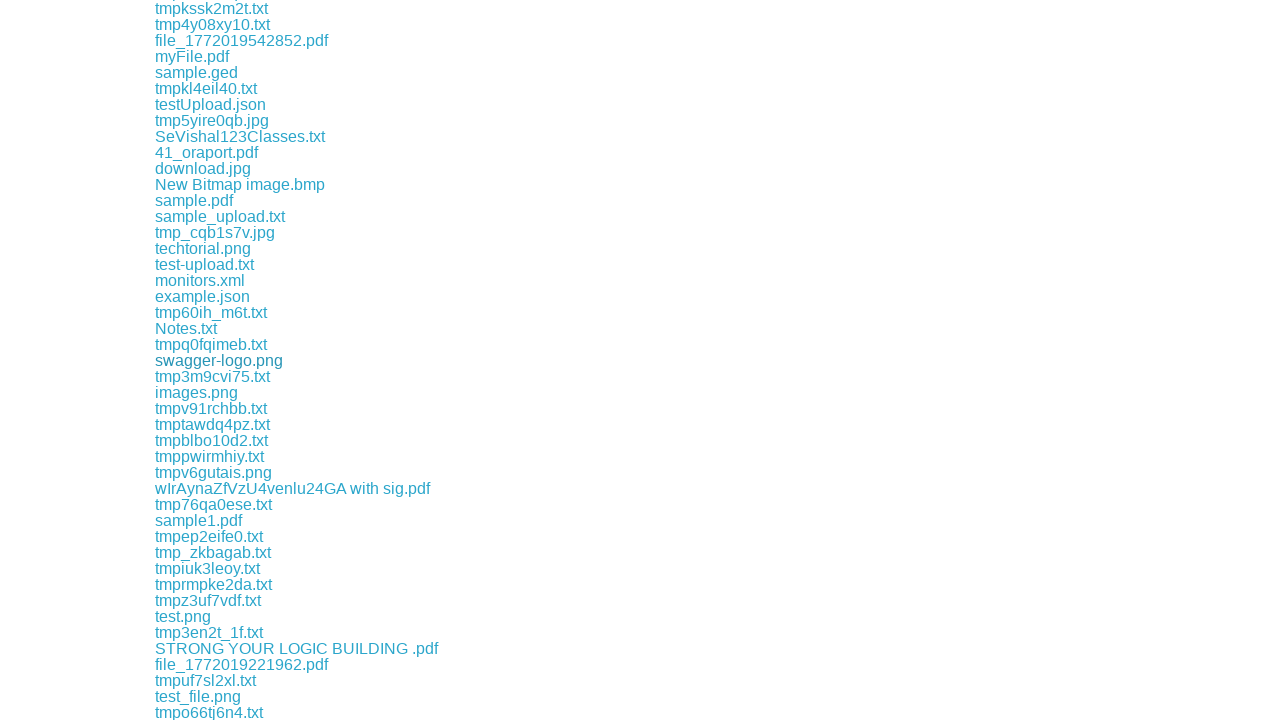

Download object retrieved, confirming file was downloaded successfully
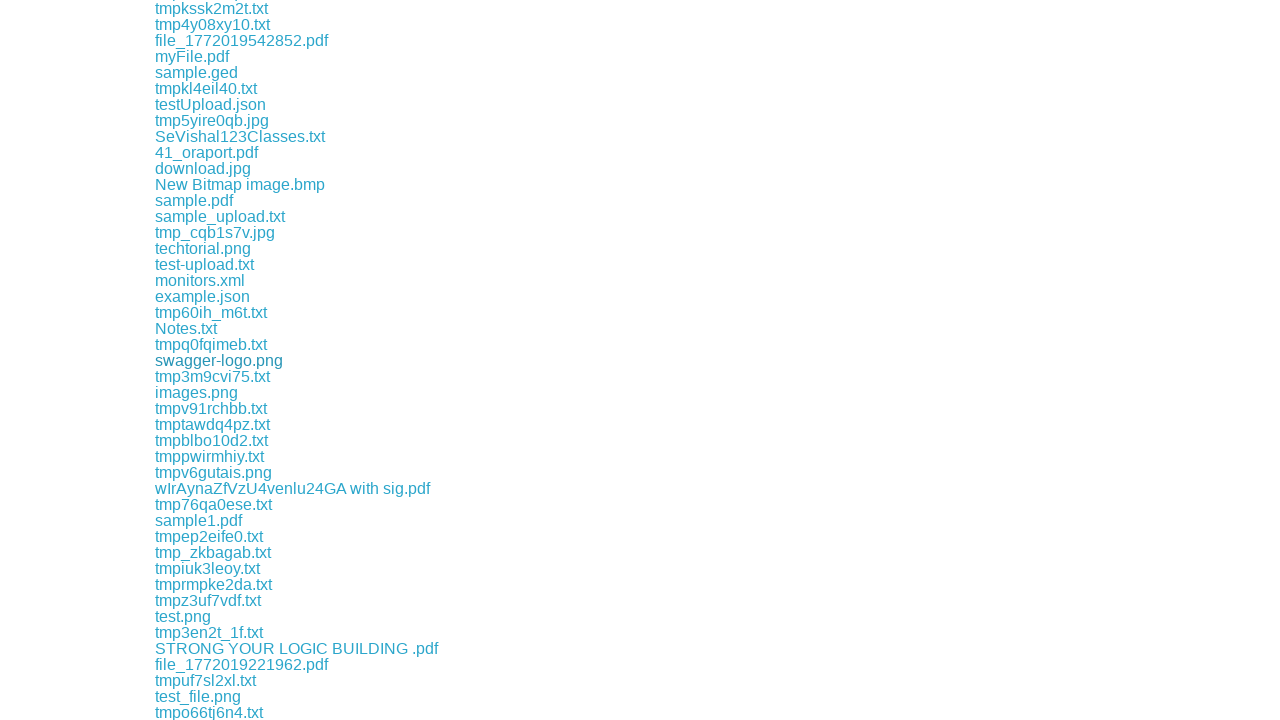

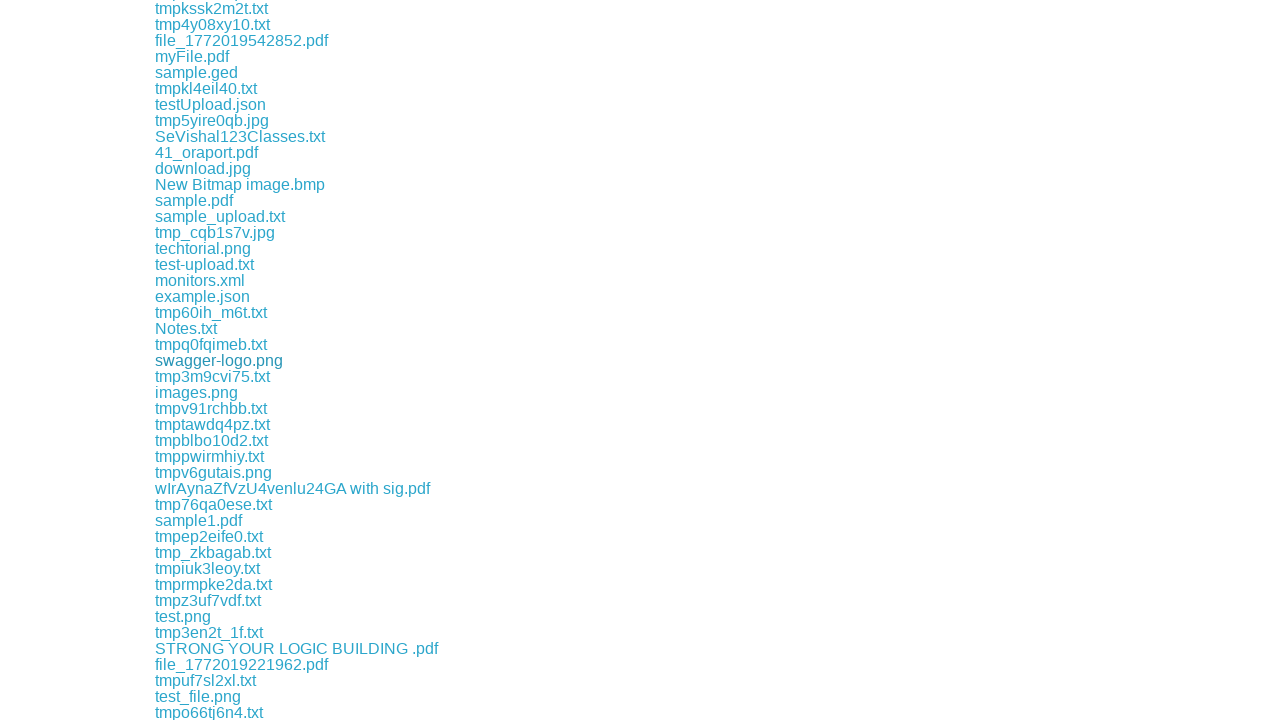